Tests number input field functionality by entering values, clearing the field, and entering new values

Starting URL: http://the-internet.herokuapp.com/inputs

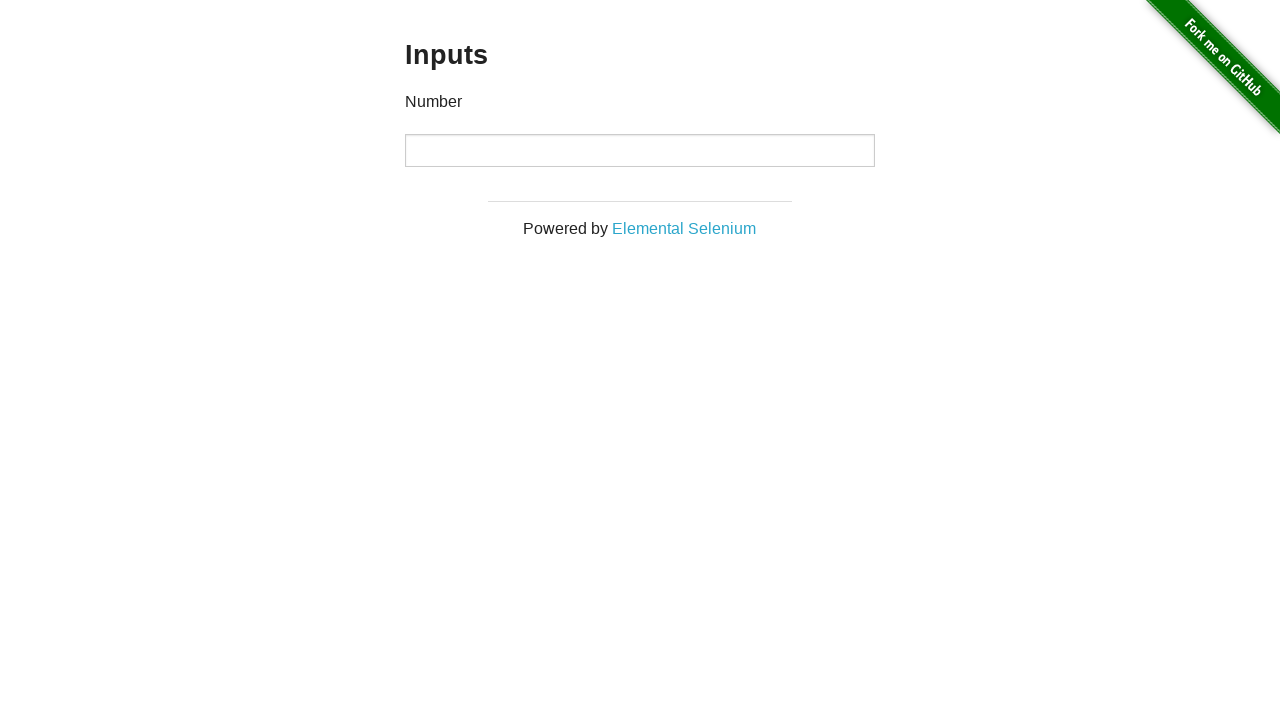

Located the number input field
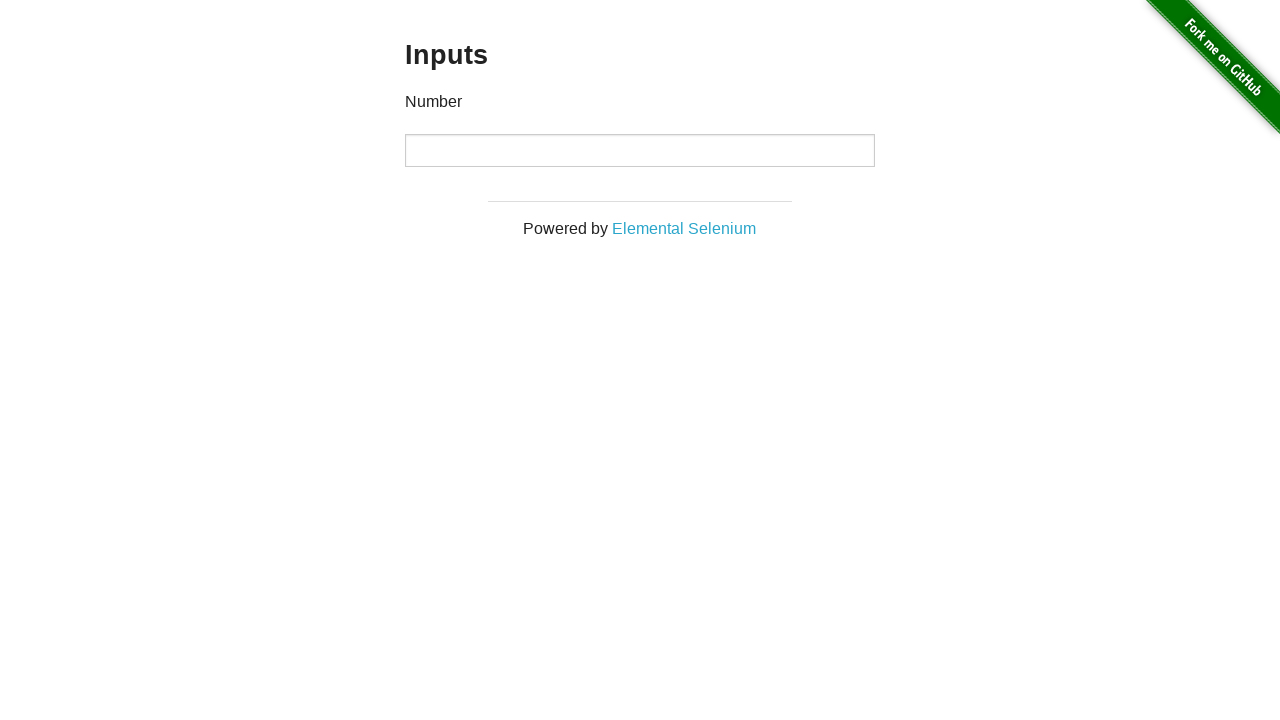

Entered first value '1000' into number input field on input[type="number"]
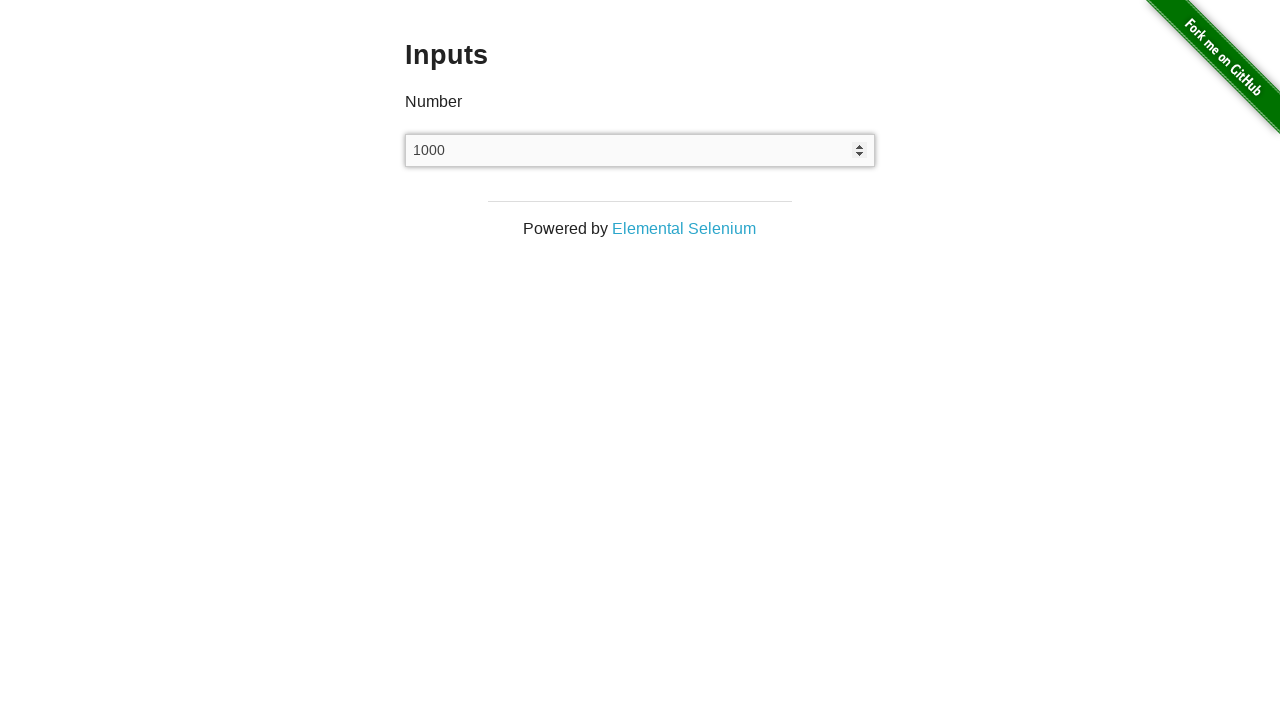

Cleared the number input field on input[type="number"]
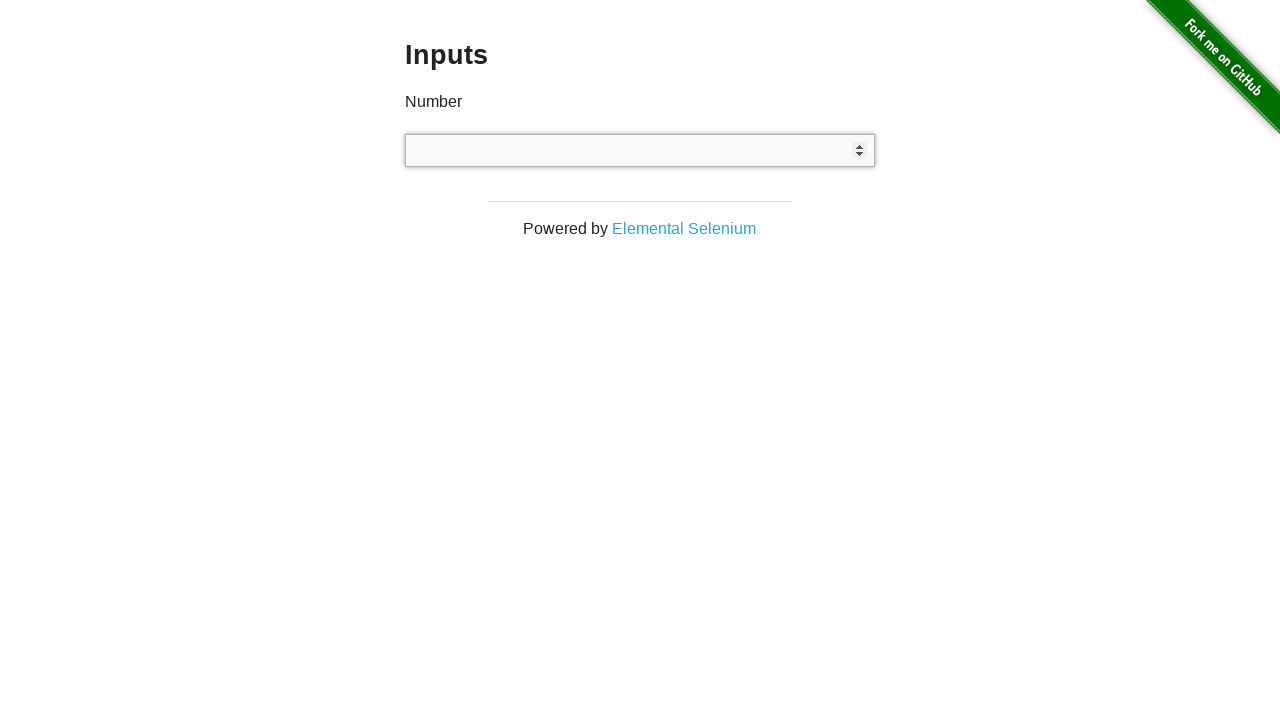

Entered second value '999' into number input field on input[type="number"]
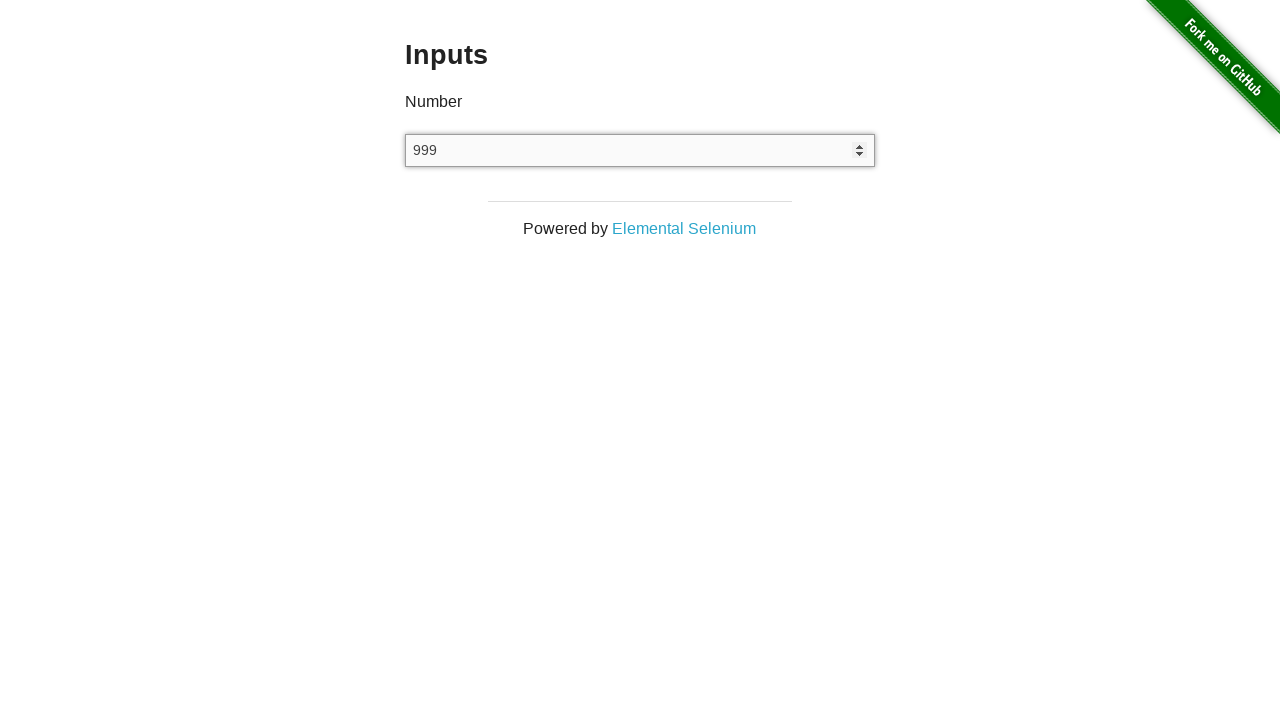

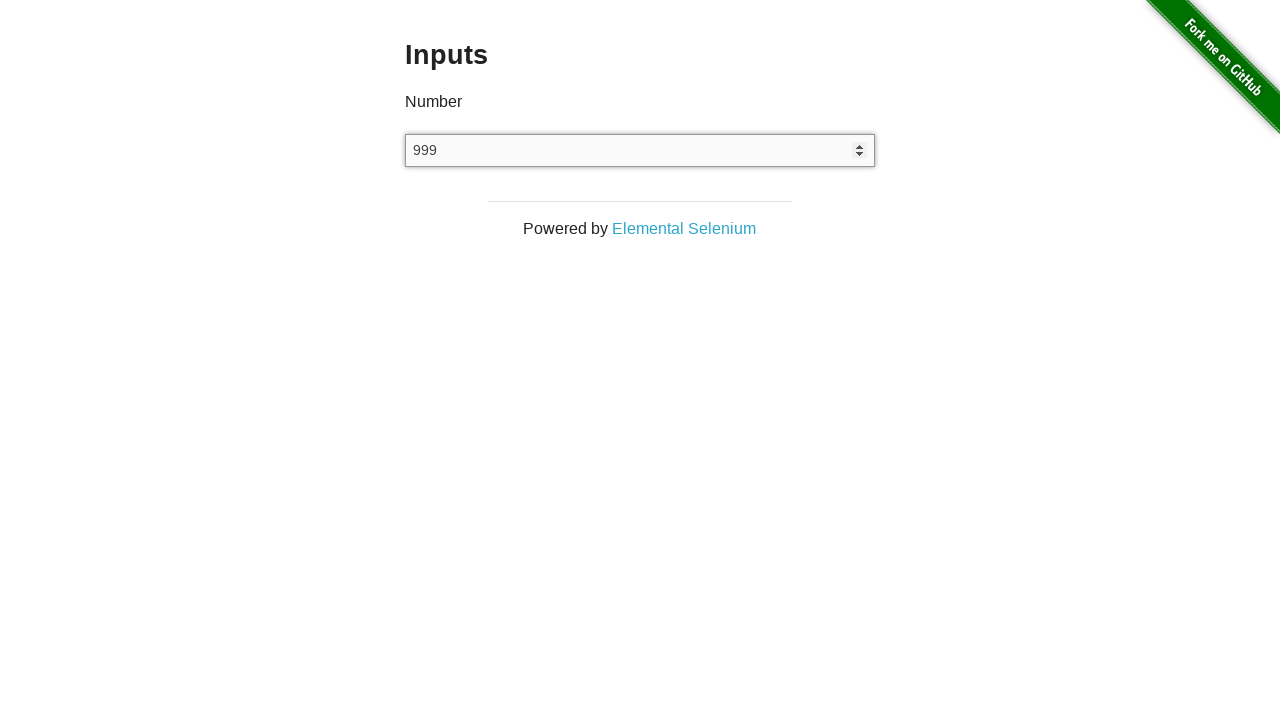